Tests the password input field on the account creation page by filling it with a test password

Starting URL: https://wavingtest.github.io/system-healing-test/account.html

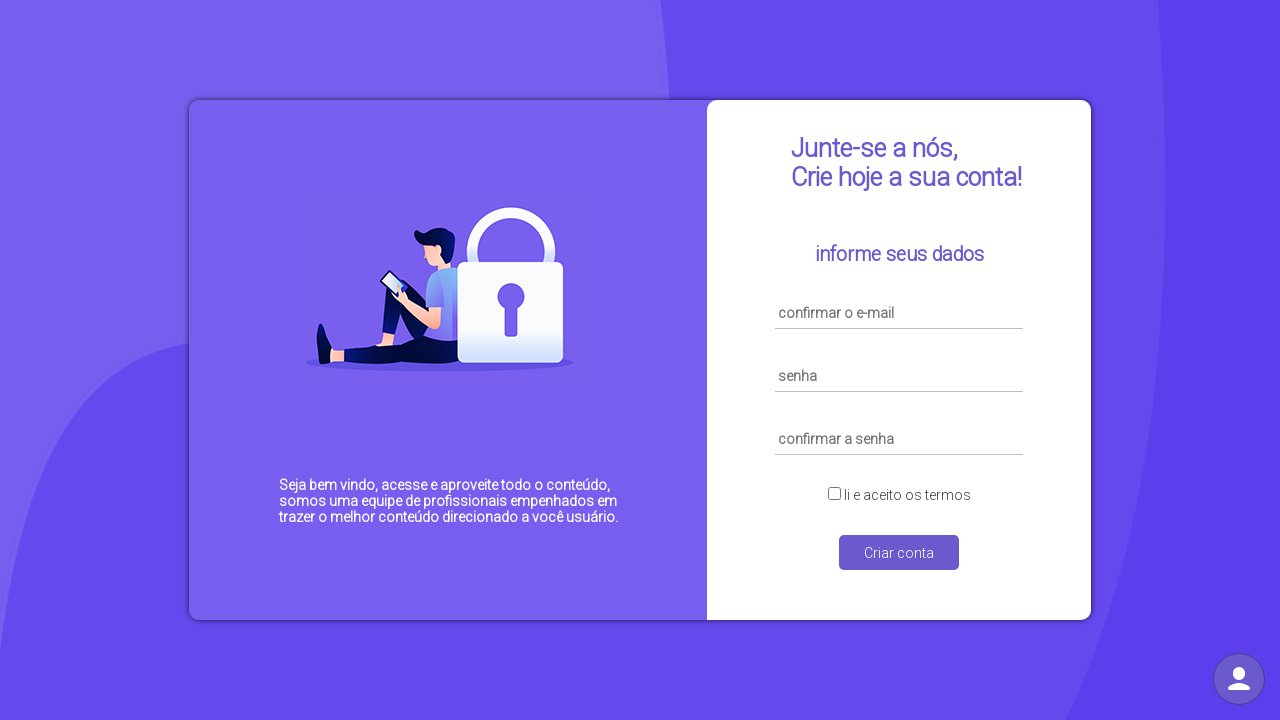

Waited for password field to load on account creation page
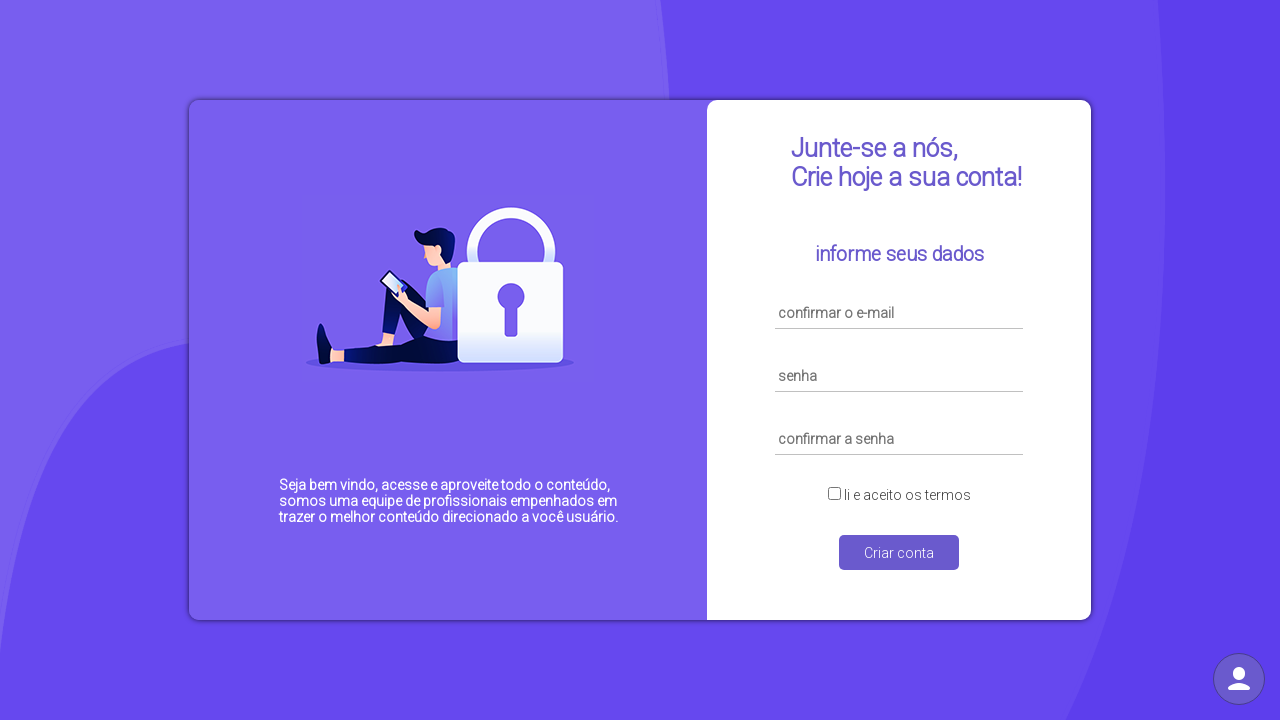

Filled password field with test password 'SecurePass456!'
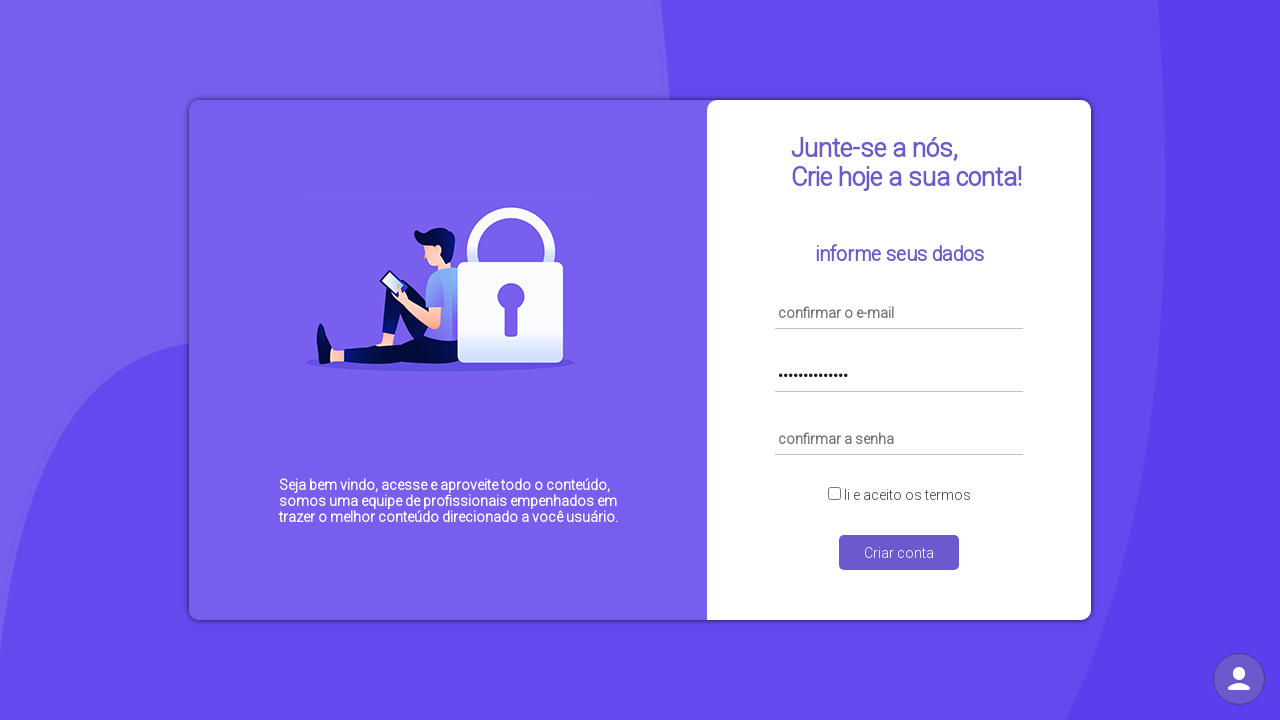

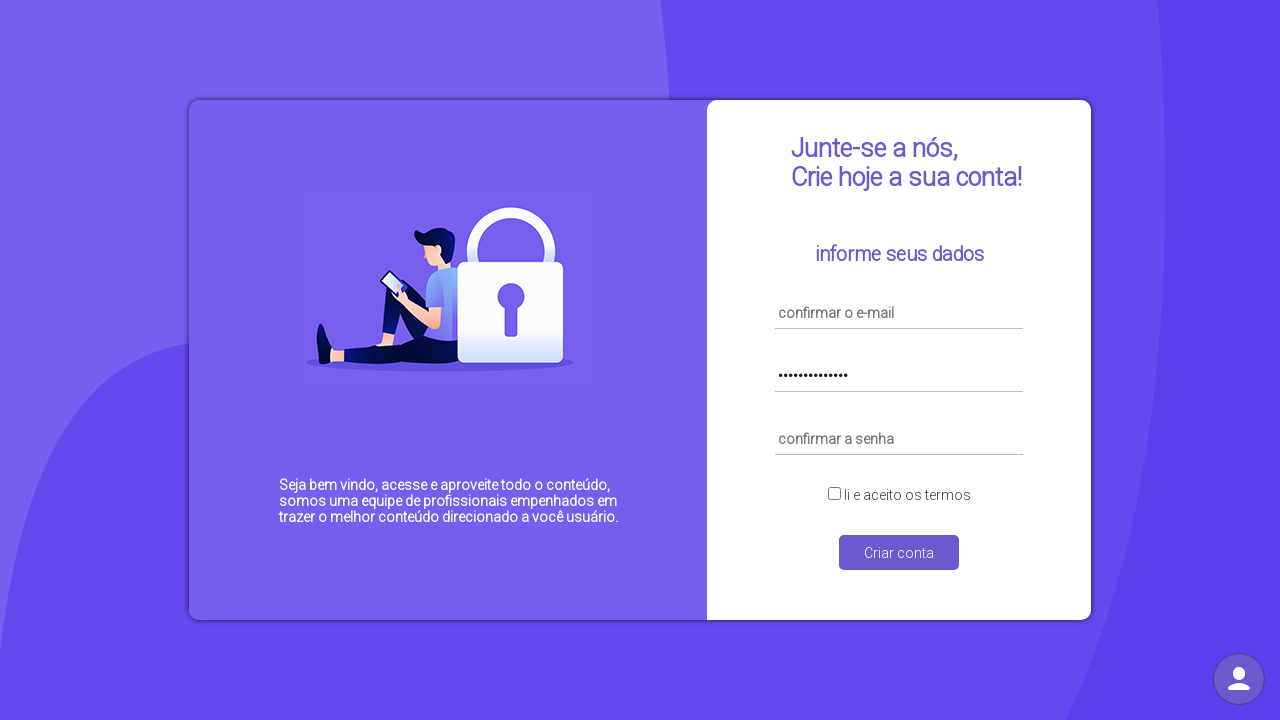